Tests a simple form demo by entering two integers and clicking a button to calculate their sum, then verifies the result is displayed

Starting URL: https://www.lambdatest.com/selenium-playground/simple-form-demo

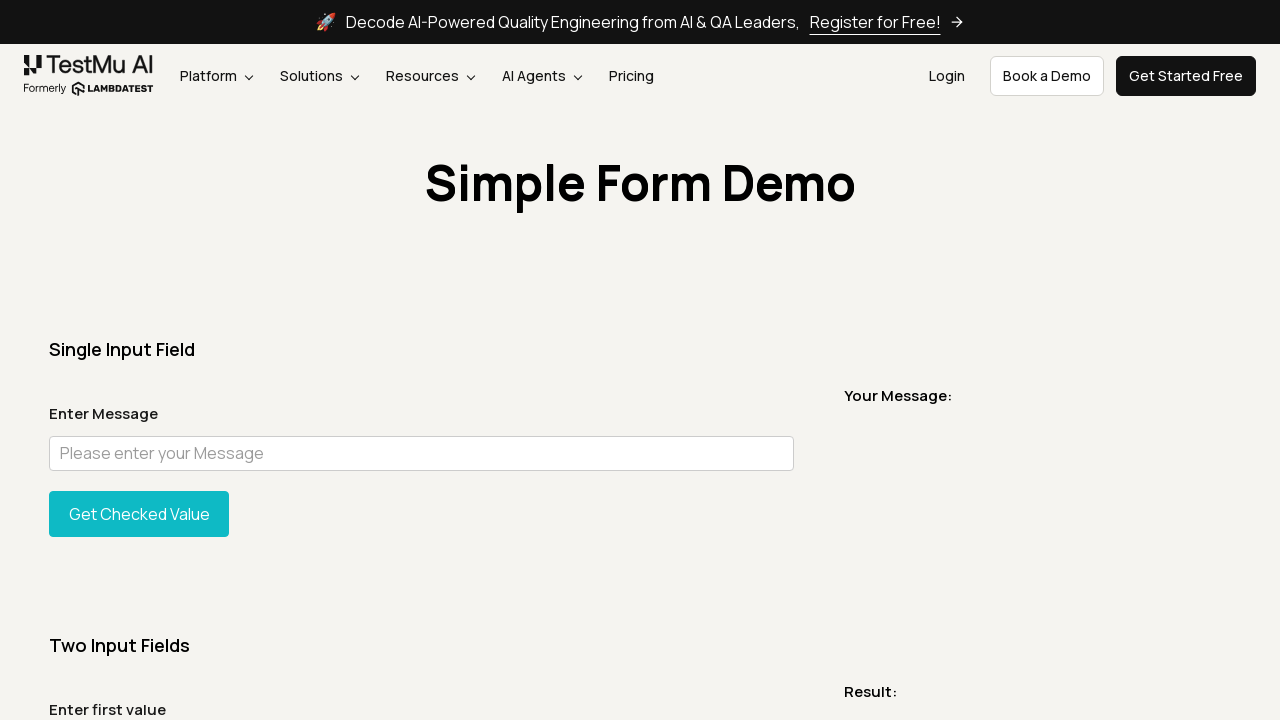

Filled first number input with '2' on #sum1
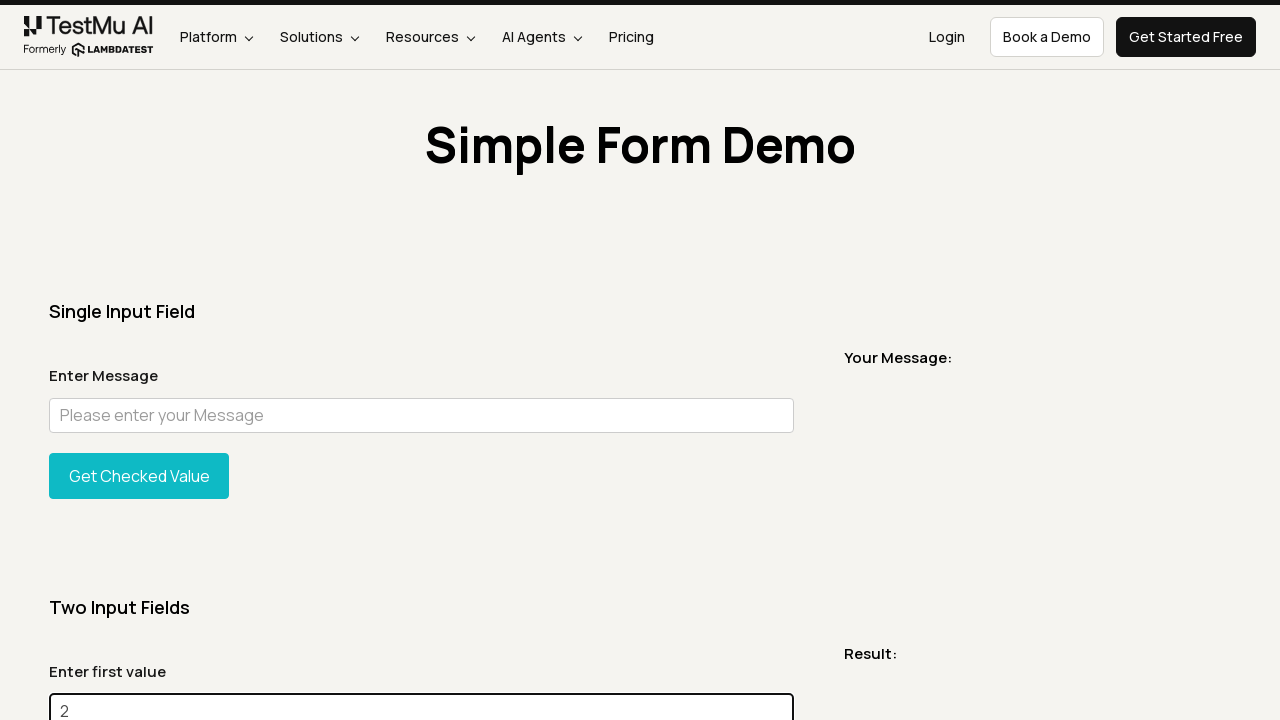

Filled second number input with '5' on #sum2
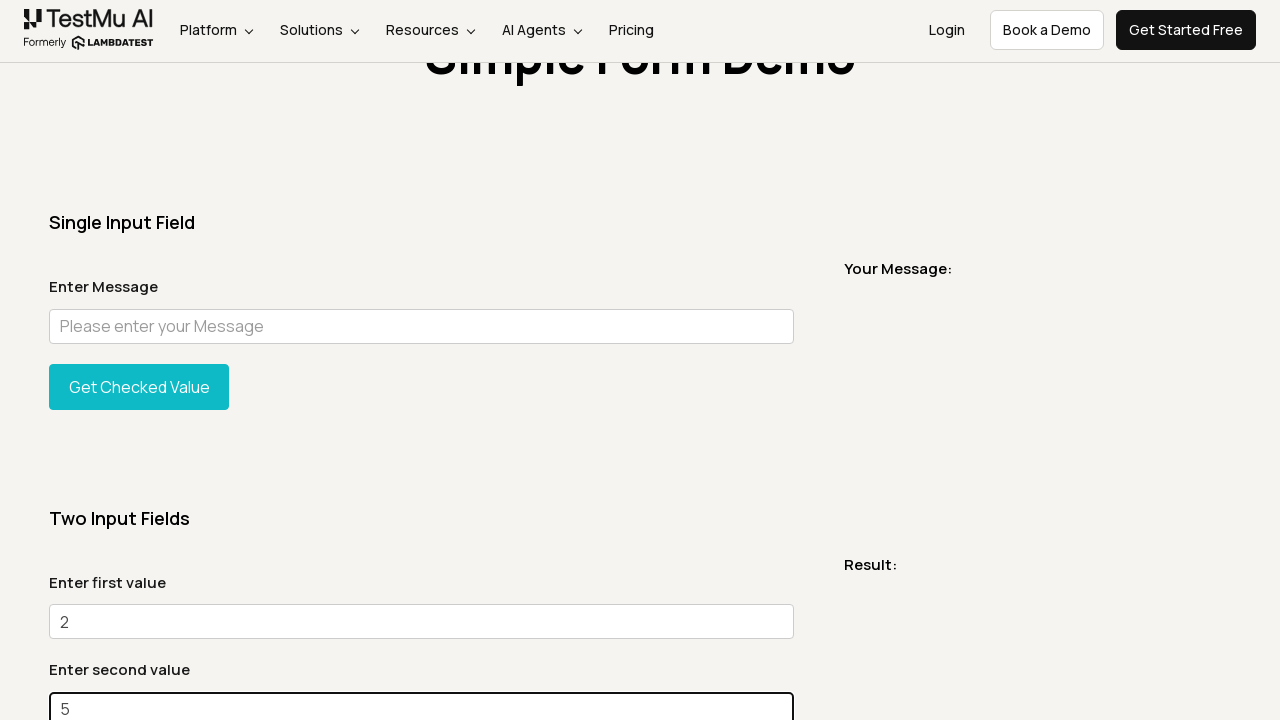

Clicked the 'Get Total' button to calculate sum at (139, 360) on xpath=//*[@id='gettotal']/button
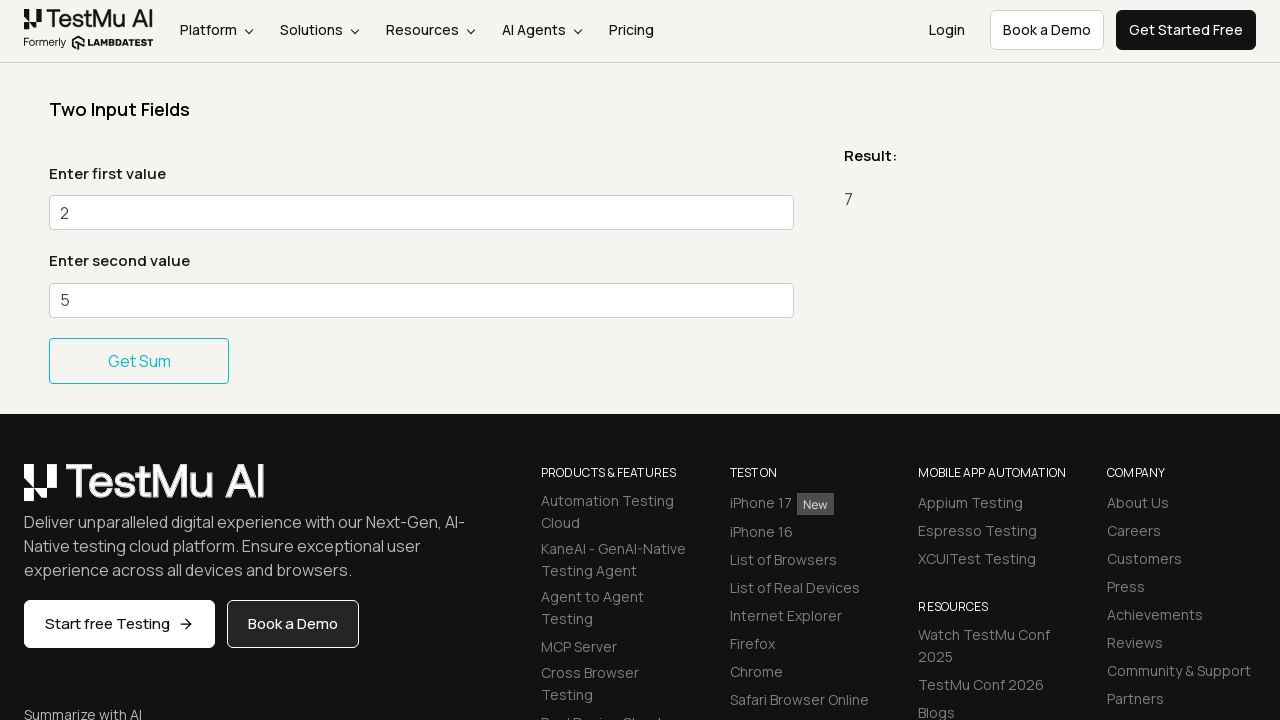

Result message element loaded and is visible
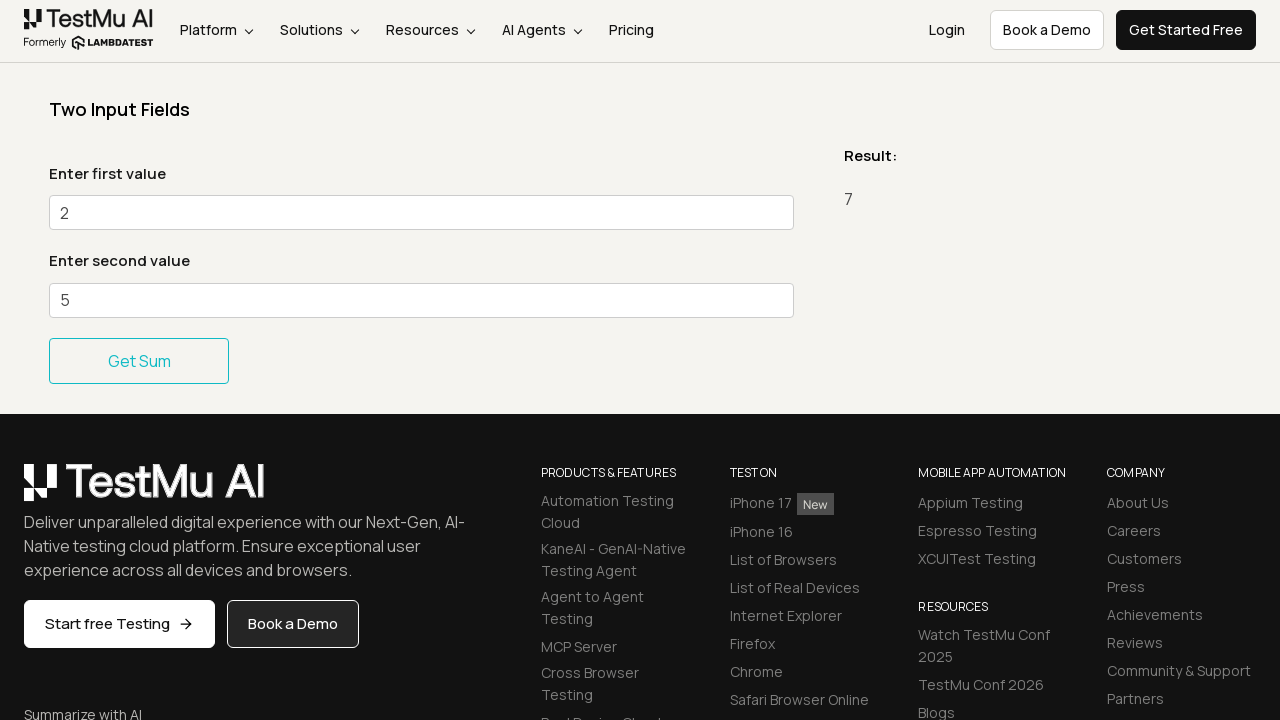

Extracted result text: '7'
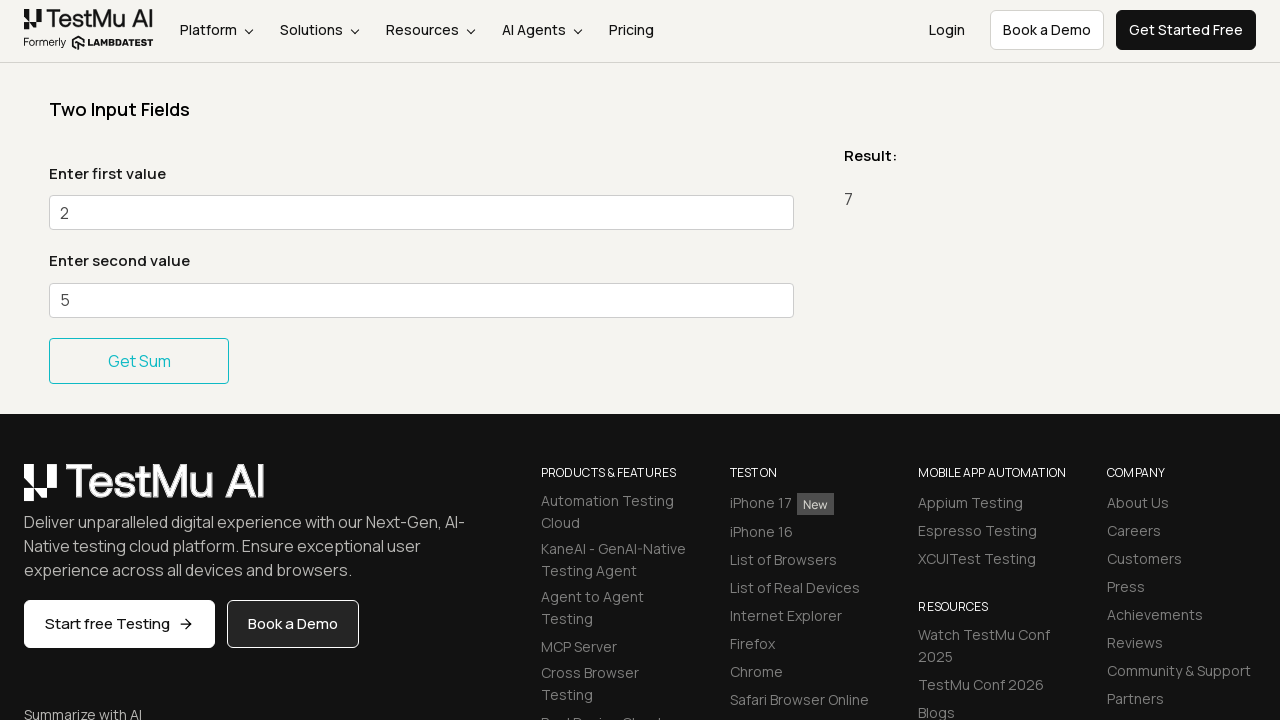

Printed result to console
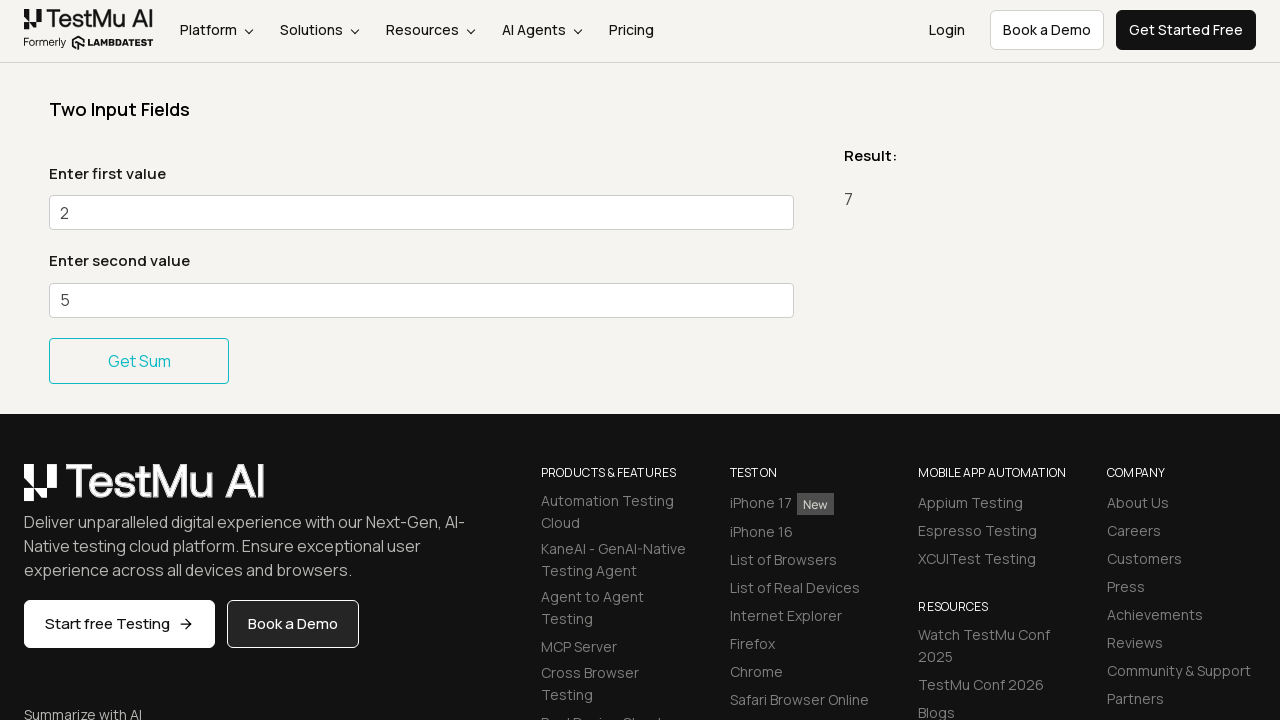

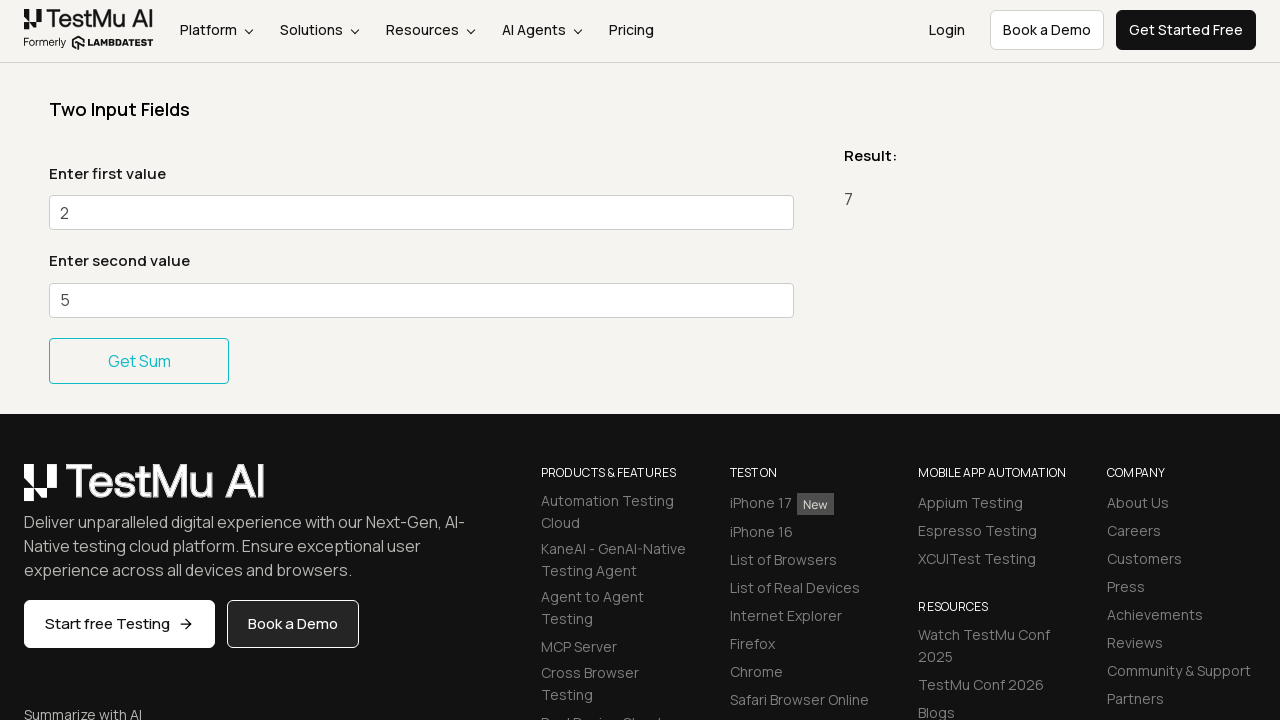